Navigates to a login practice page while blocking CSS network calls to test network interception functionality

Starting URL: https://www.rahulshettyacademy.com/loginpagePractise/

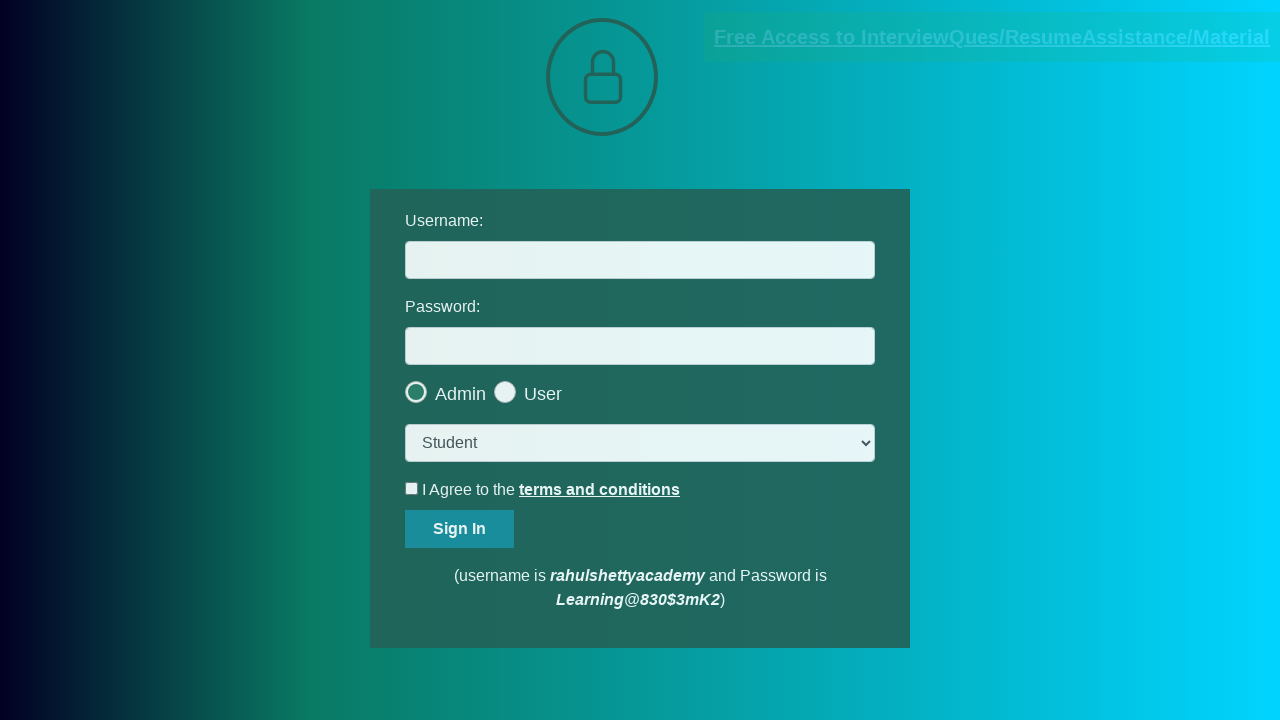

Set up route to block all CSS network calls
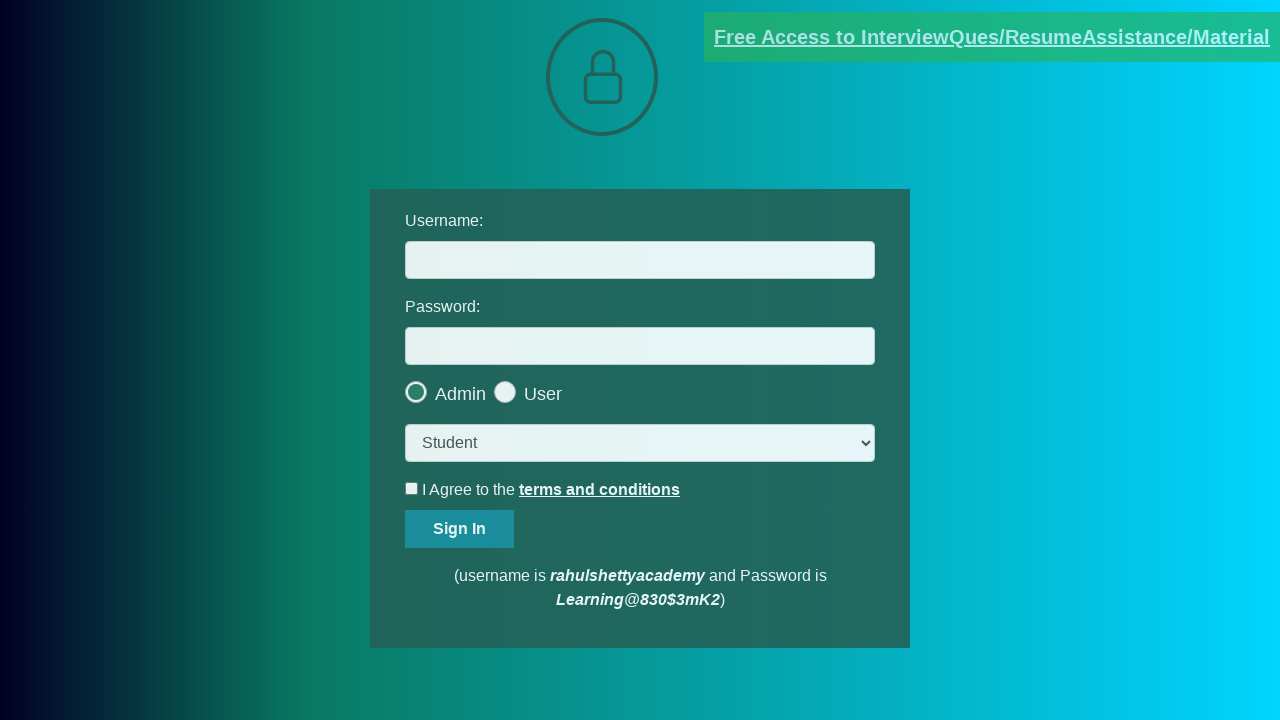

Page loaded with DOM content ready - CSS files blocked
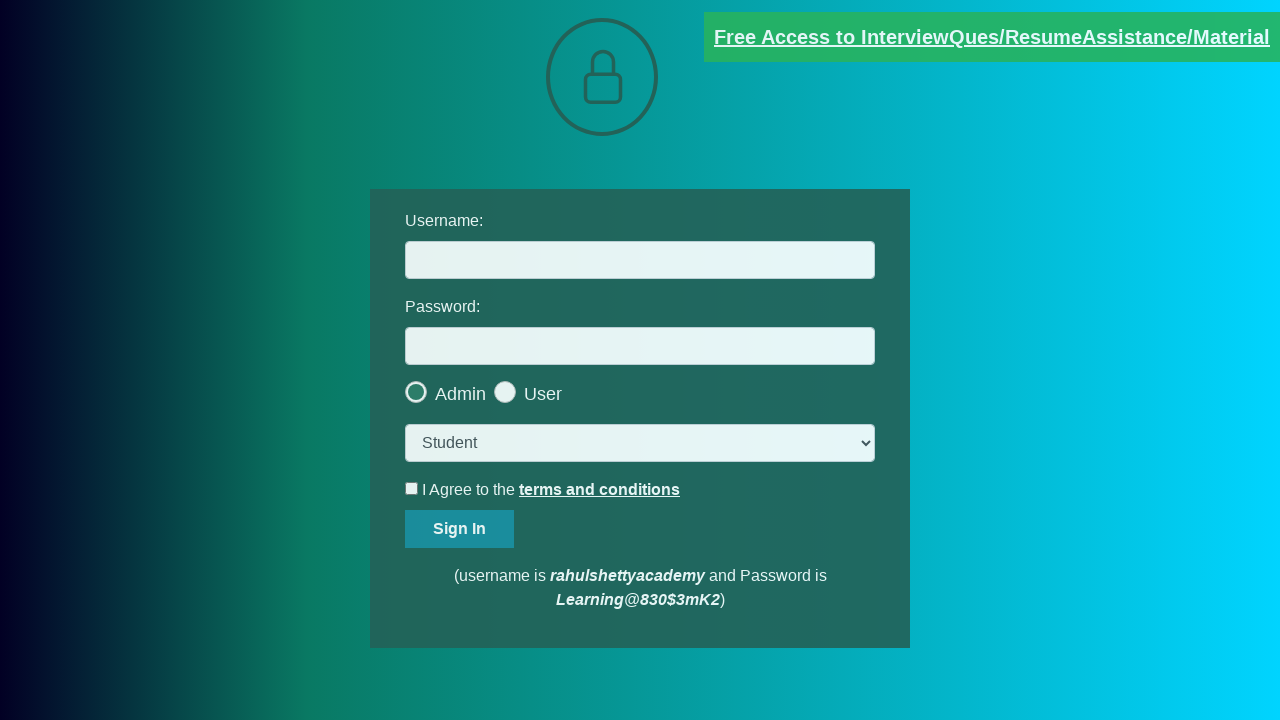

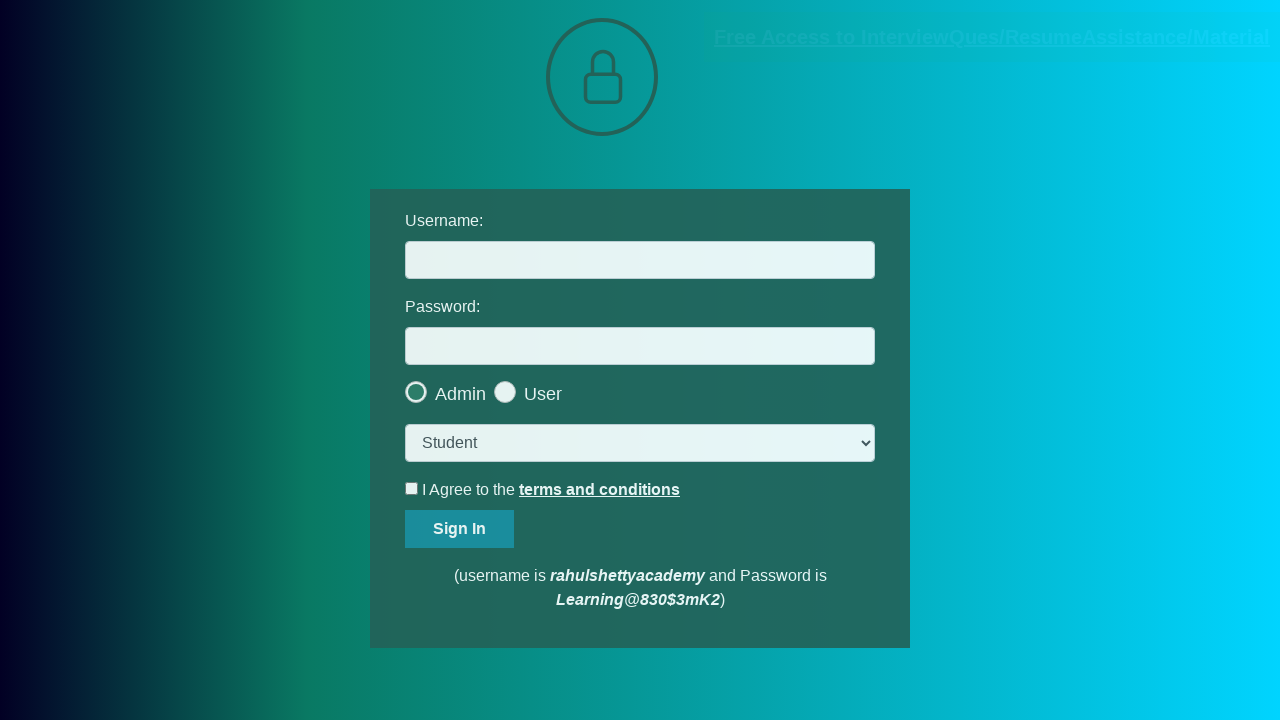